Navigates to the homepage, clicks on the Browse Languages menu, and verifies the table headers are displayed correctly.

Starting URL: http://www.99-bottles-of-beer.net/

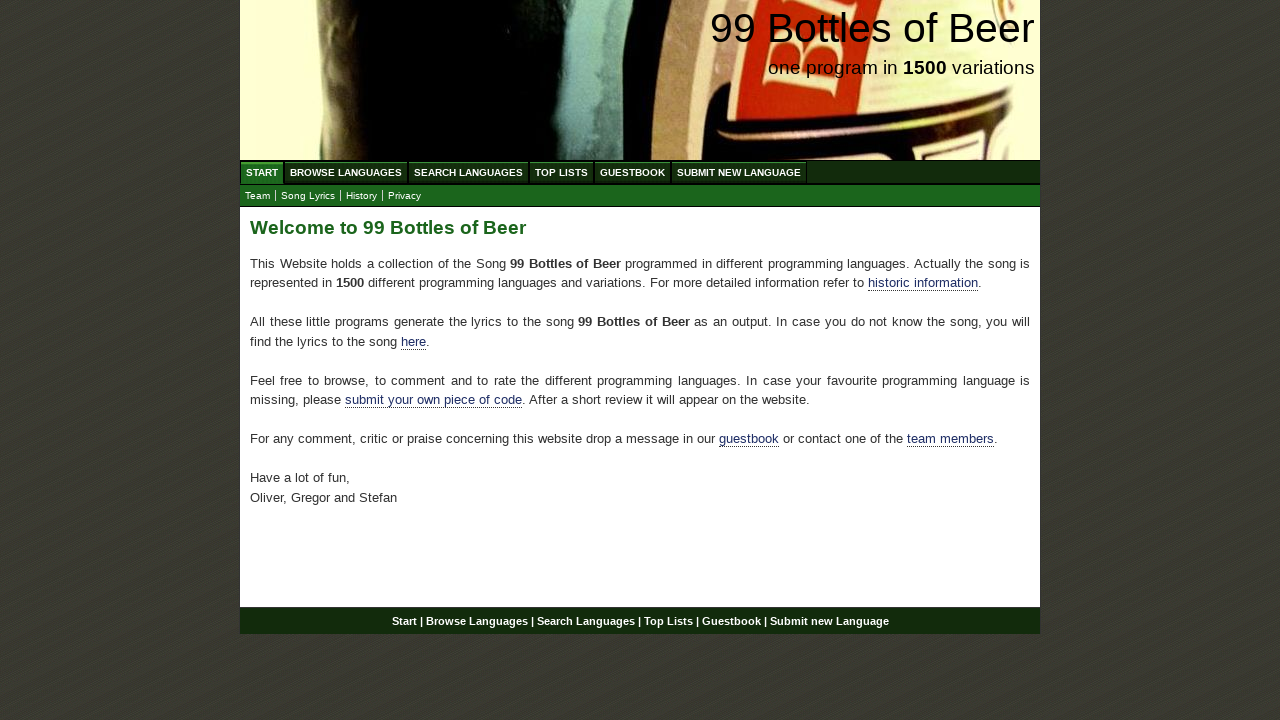

Clicked on Browse Languages menu link at (346, 172) on xpath=//li/a[@href='/abc.html']
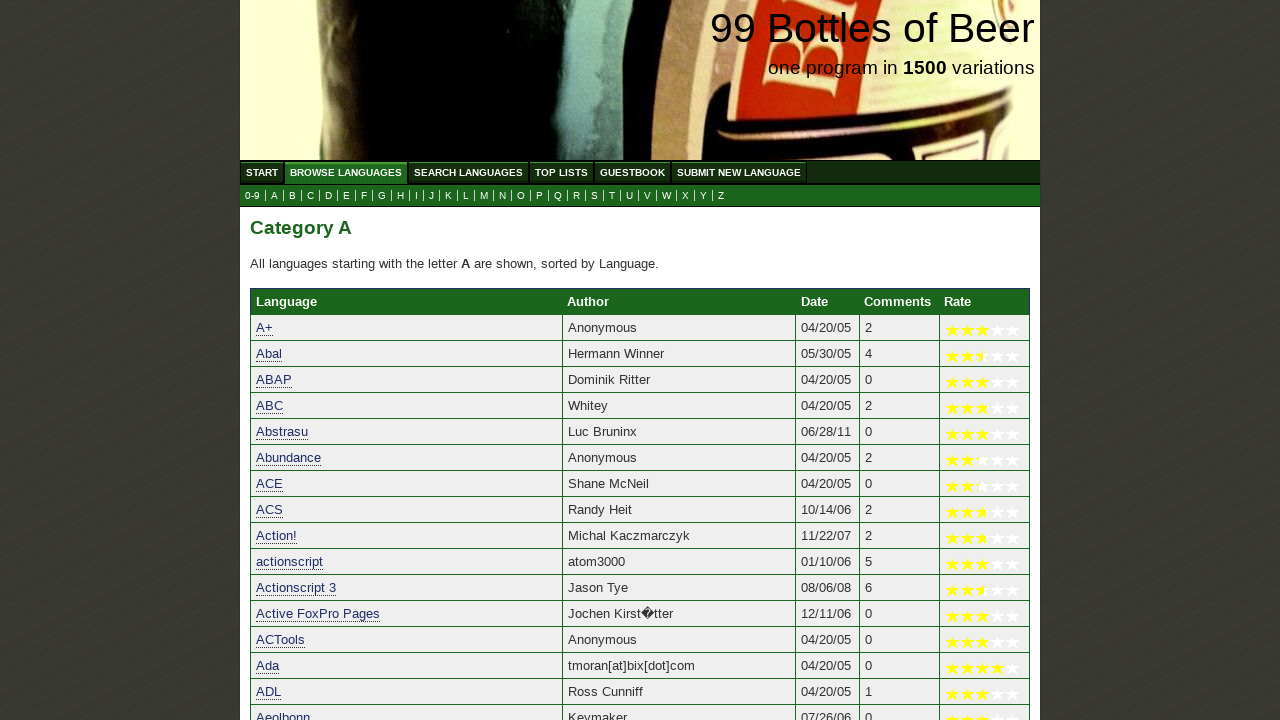

Table headers are now visible
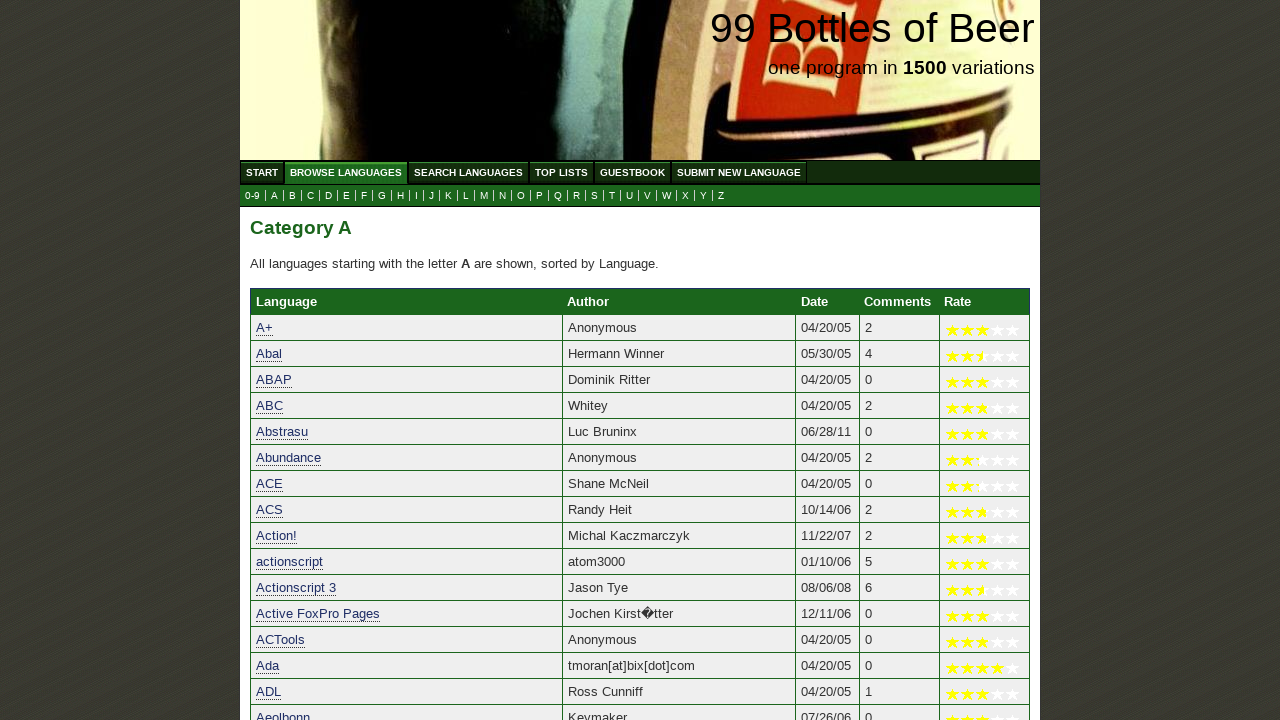

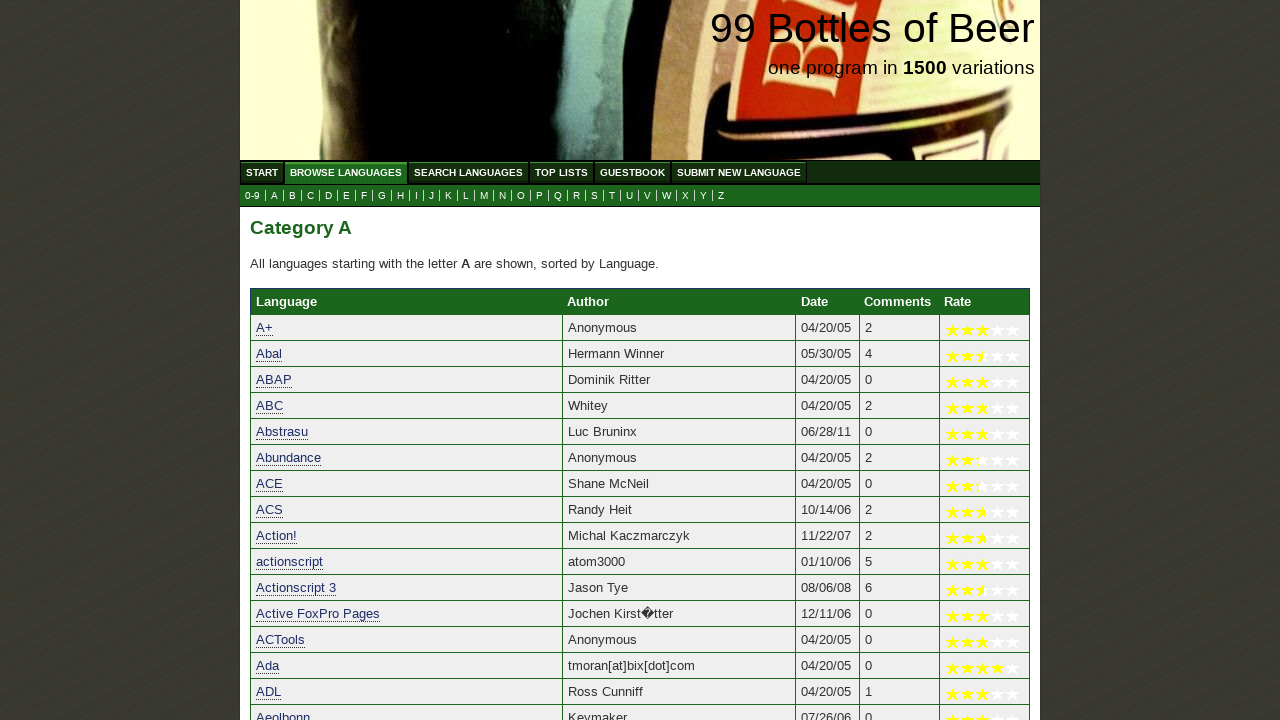